Tests copy and paste functionality using keyboard shortcuts to duplicate text in an input field

Starting URL: https://www.selenium.dev/selenium/web/single_text_input.html

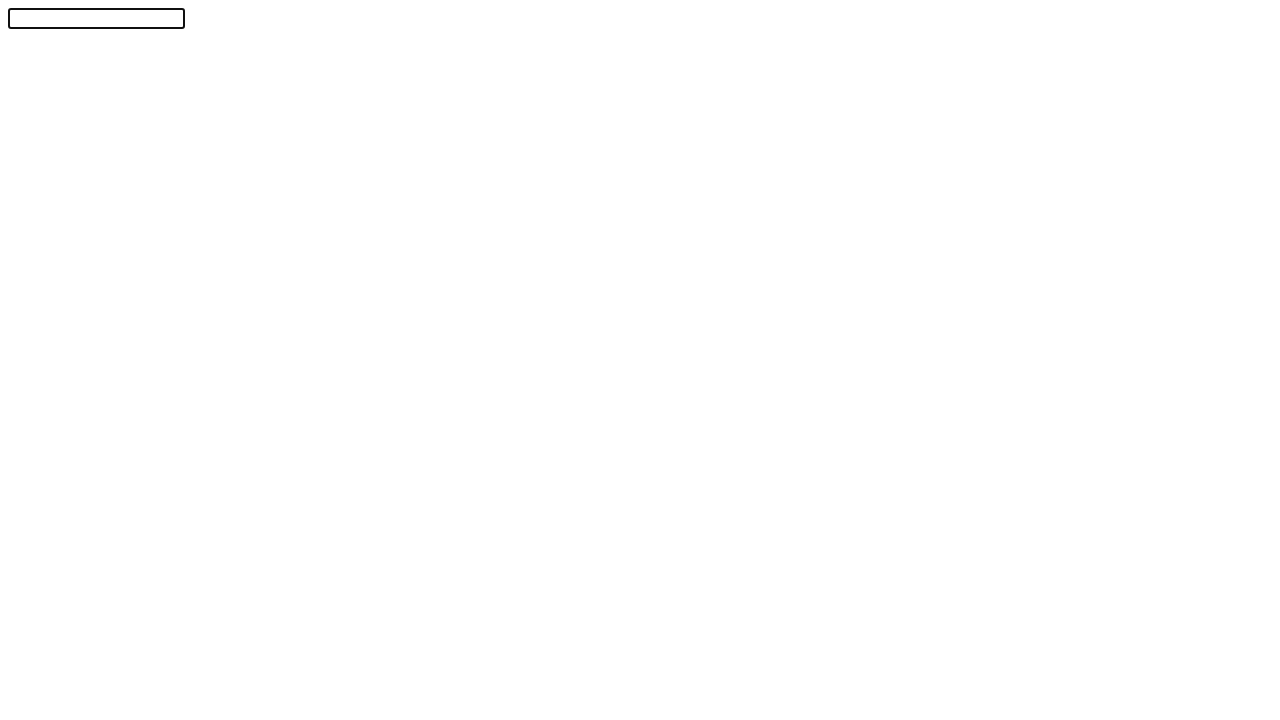

Clicked on the text input field at (96, 18) on #textInput
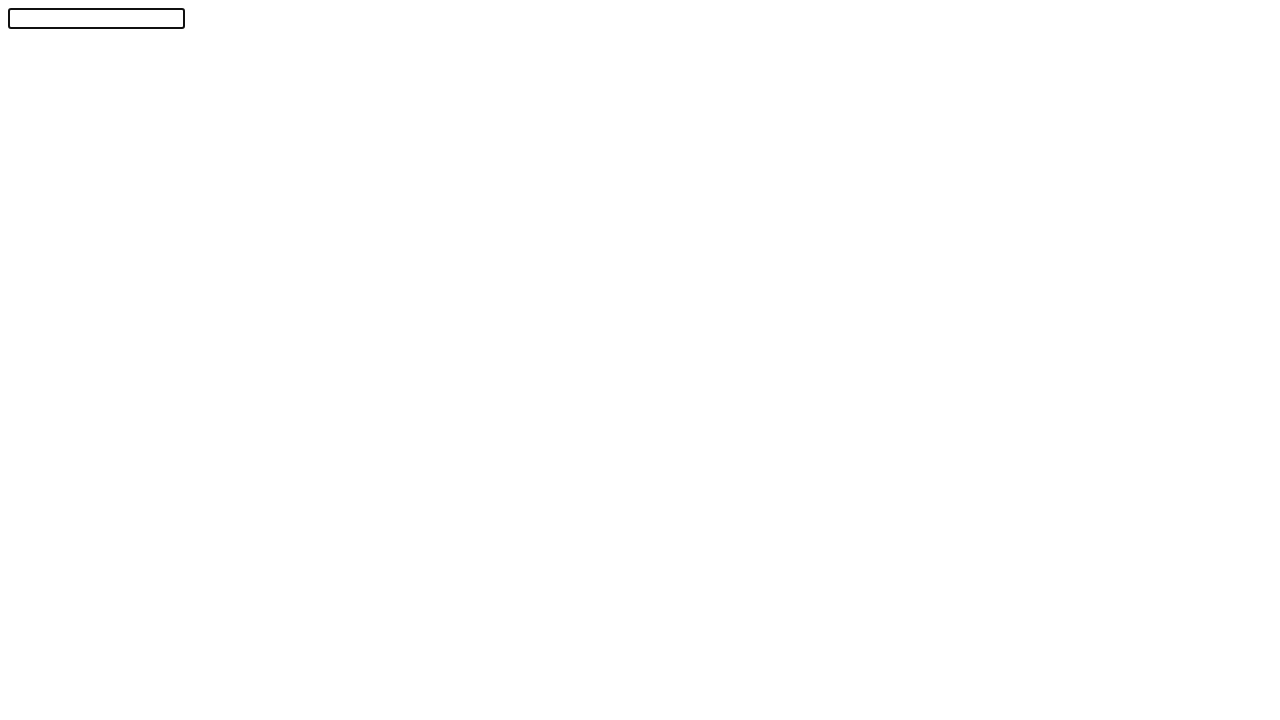

Typed 'Selenium!' into the text field
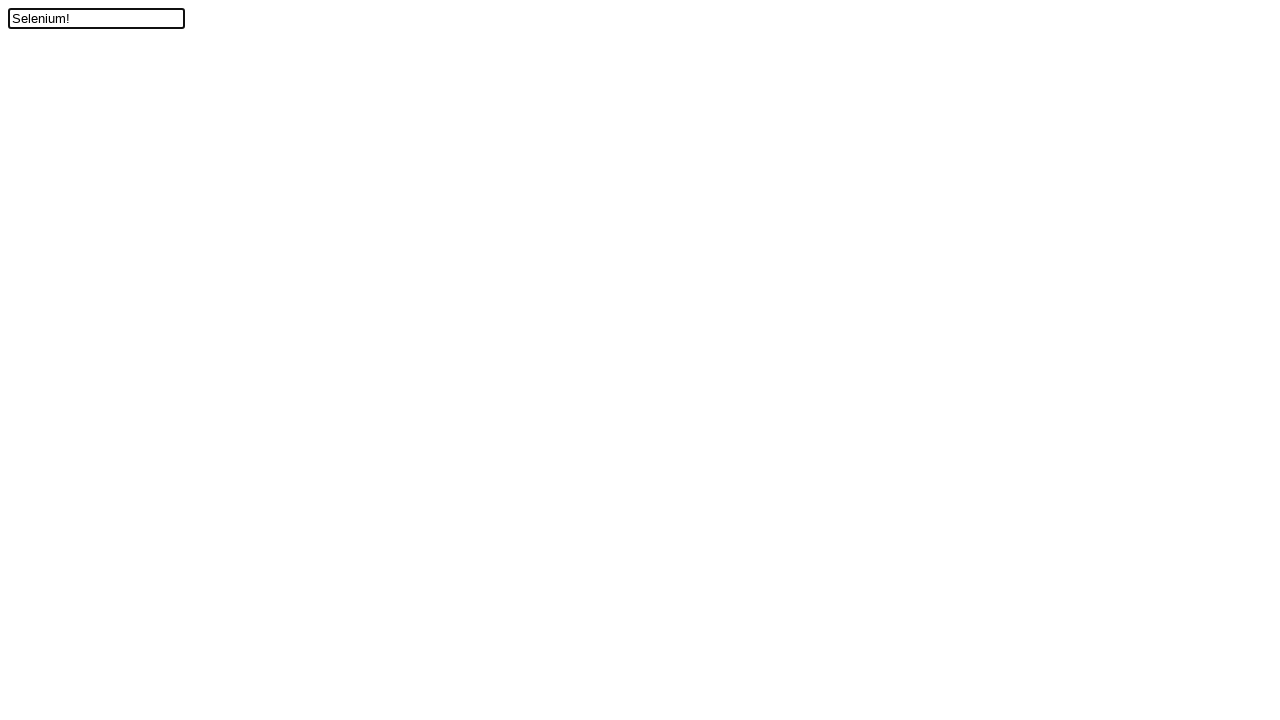

Pressed ArrowLeft to move cursor left
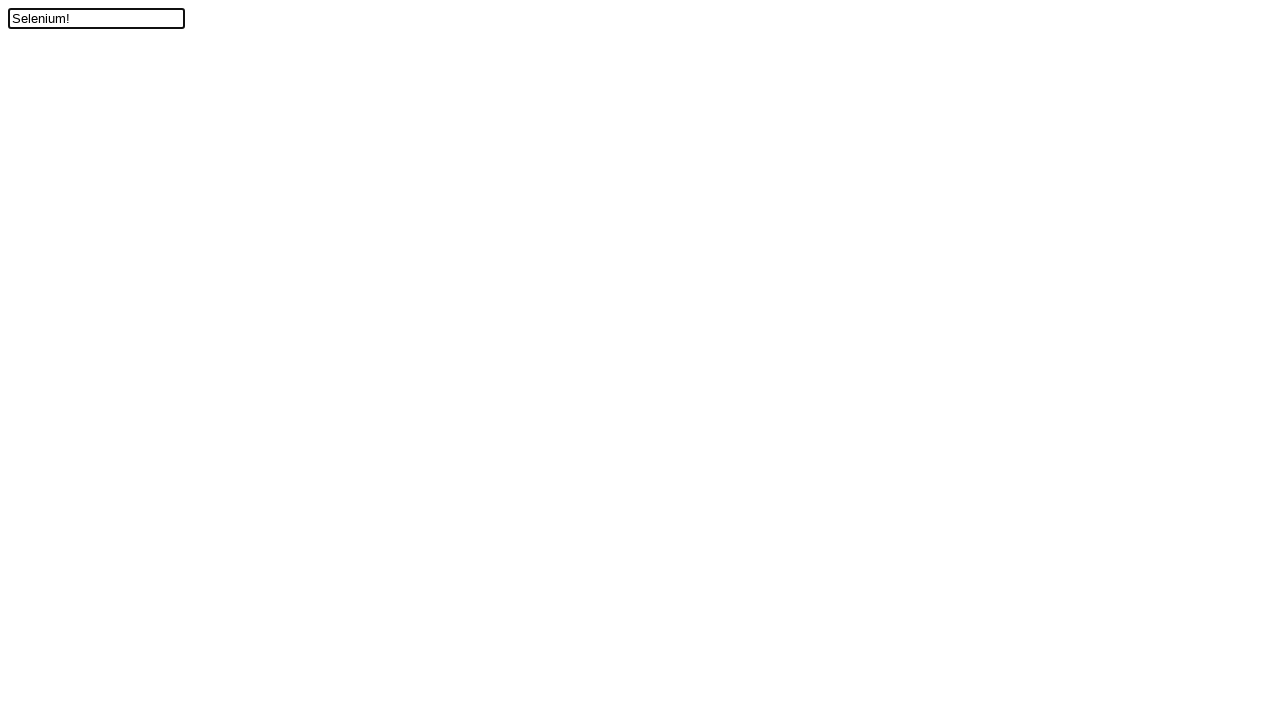

Held Shift key down
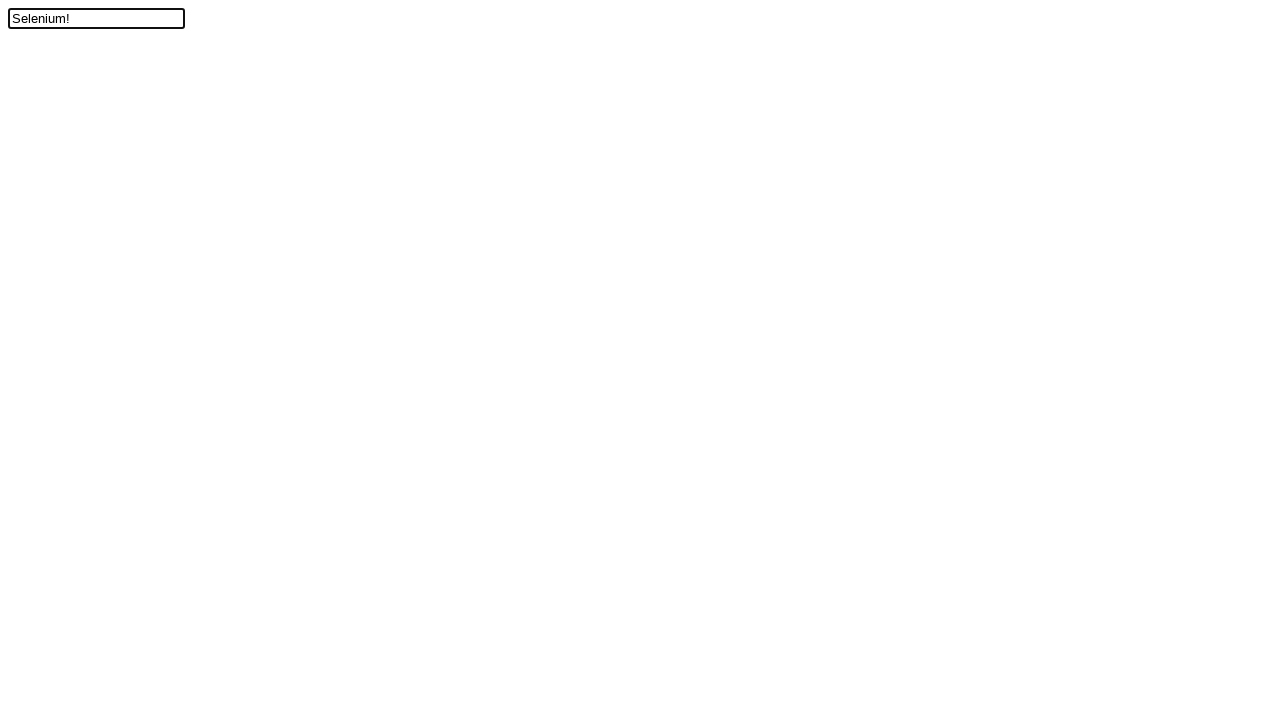

Pressed ArrowUp while holding Shift to select text
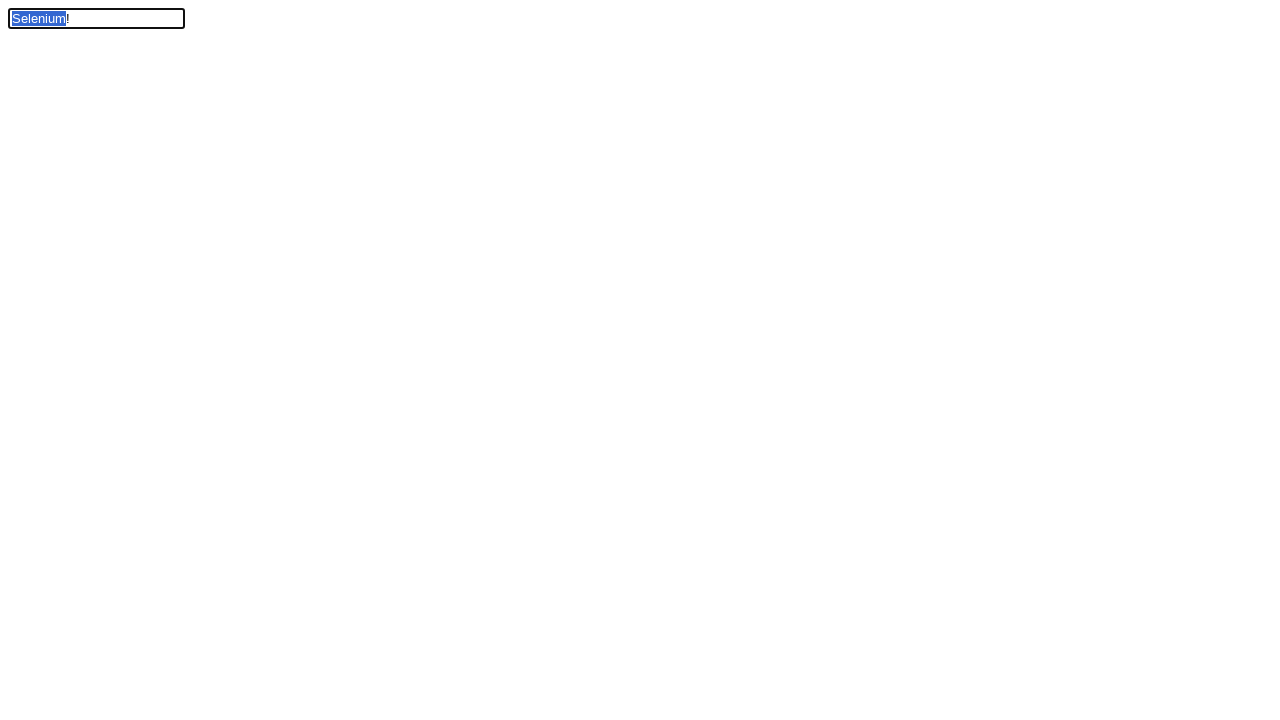

Released Shift key
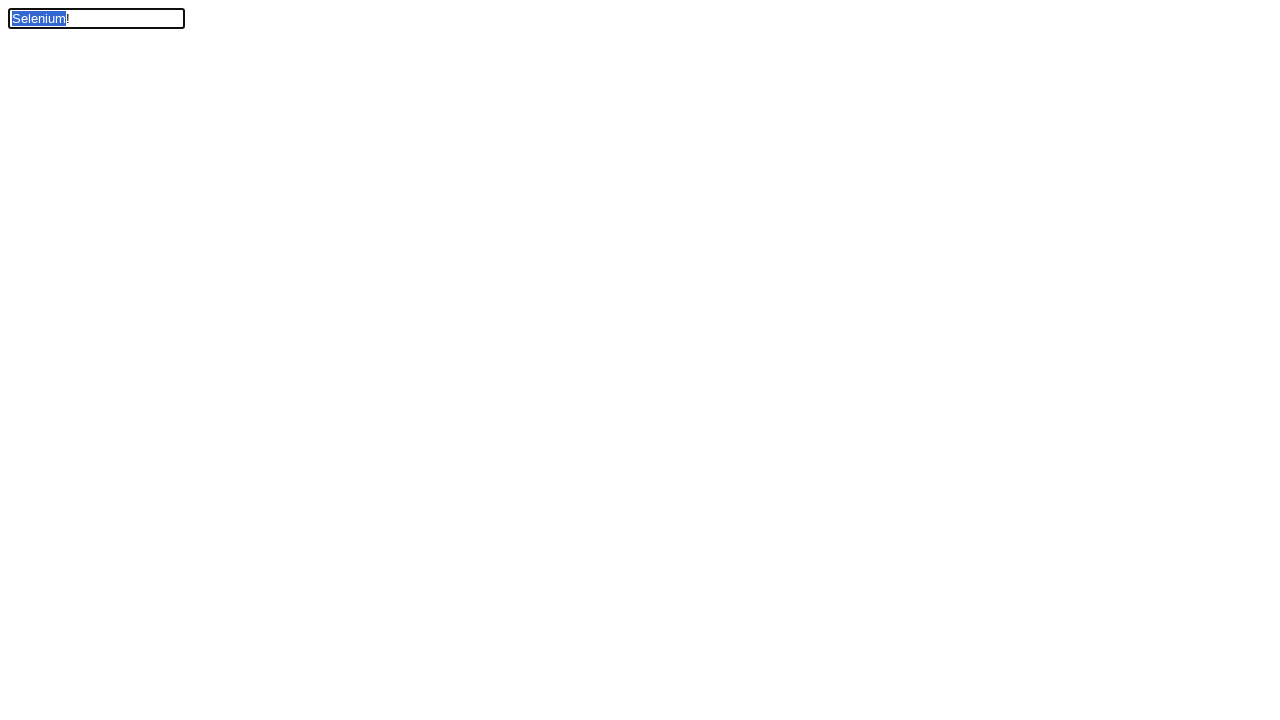

Held Control key down
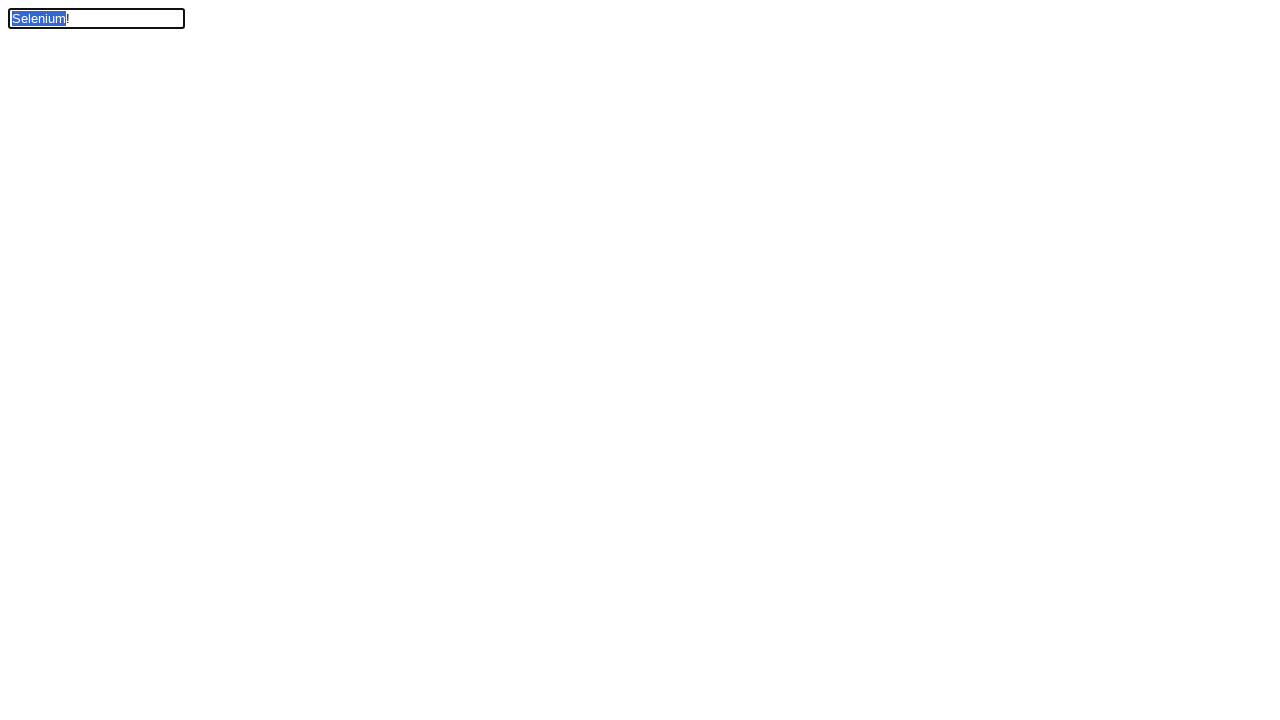

Pressed X to cut selected text
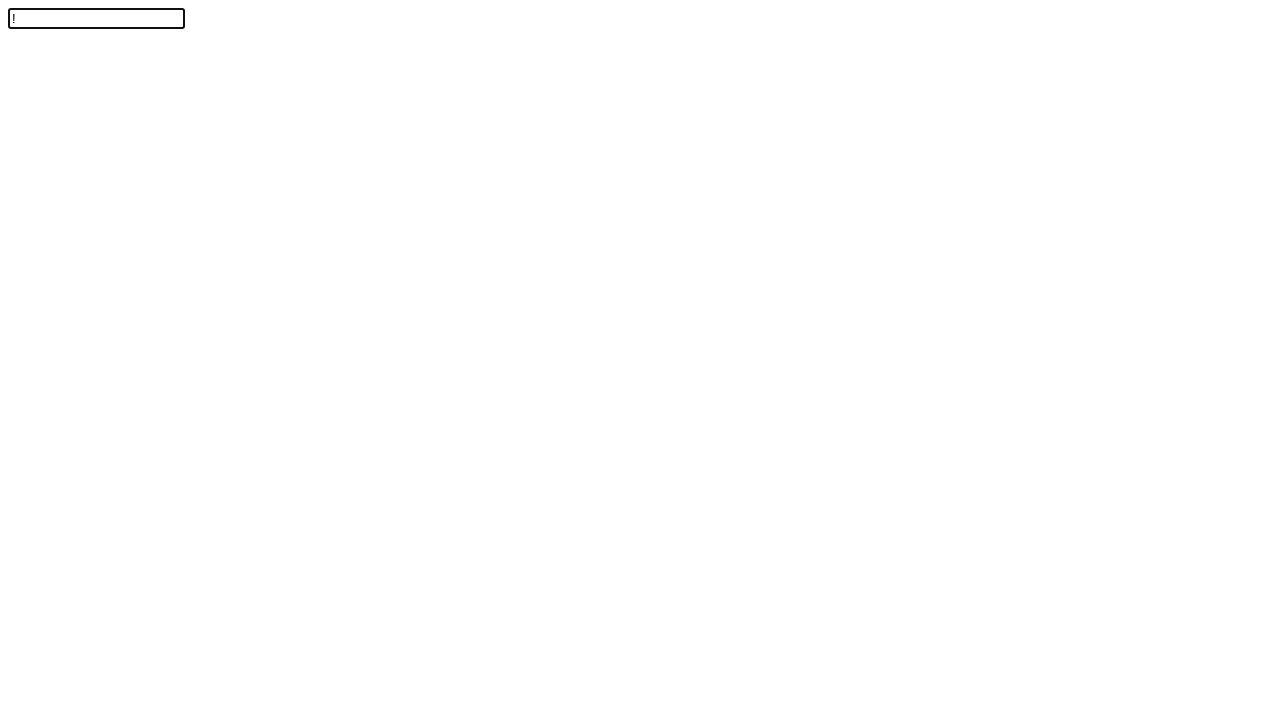

Pressed V to paste text (first paste)
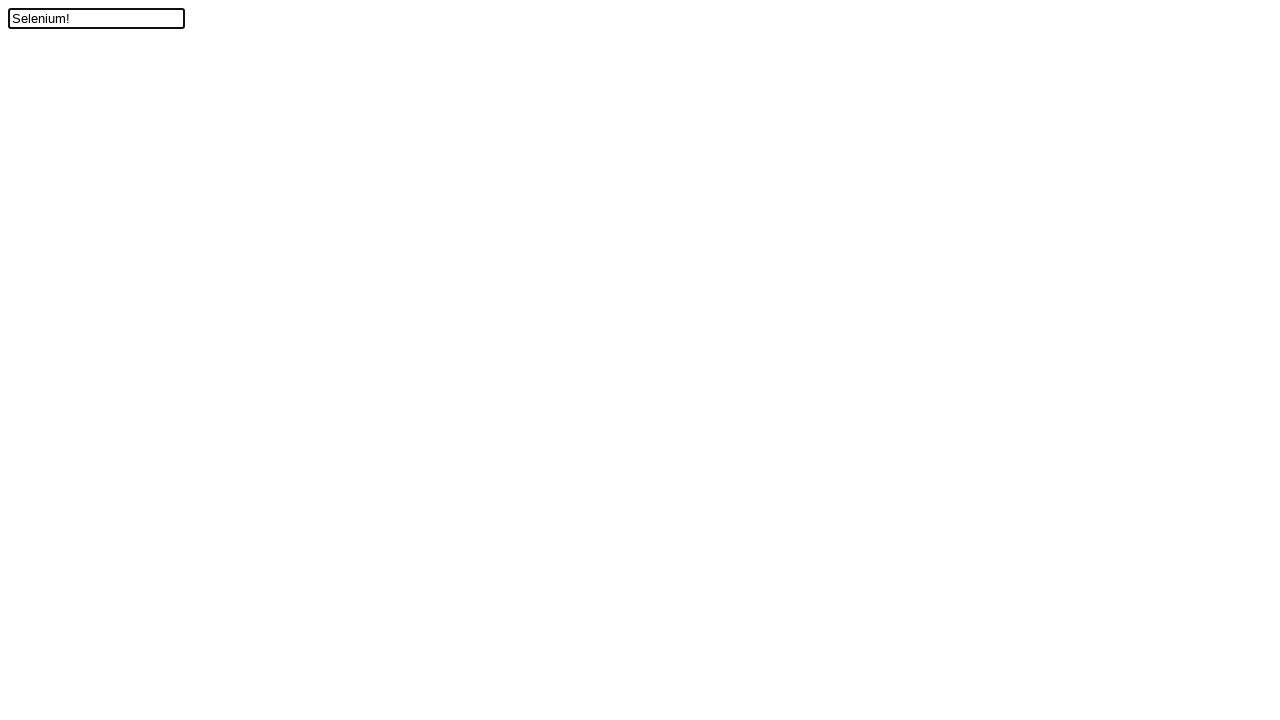

Pressed V to paste text (second paste)
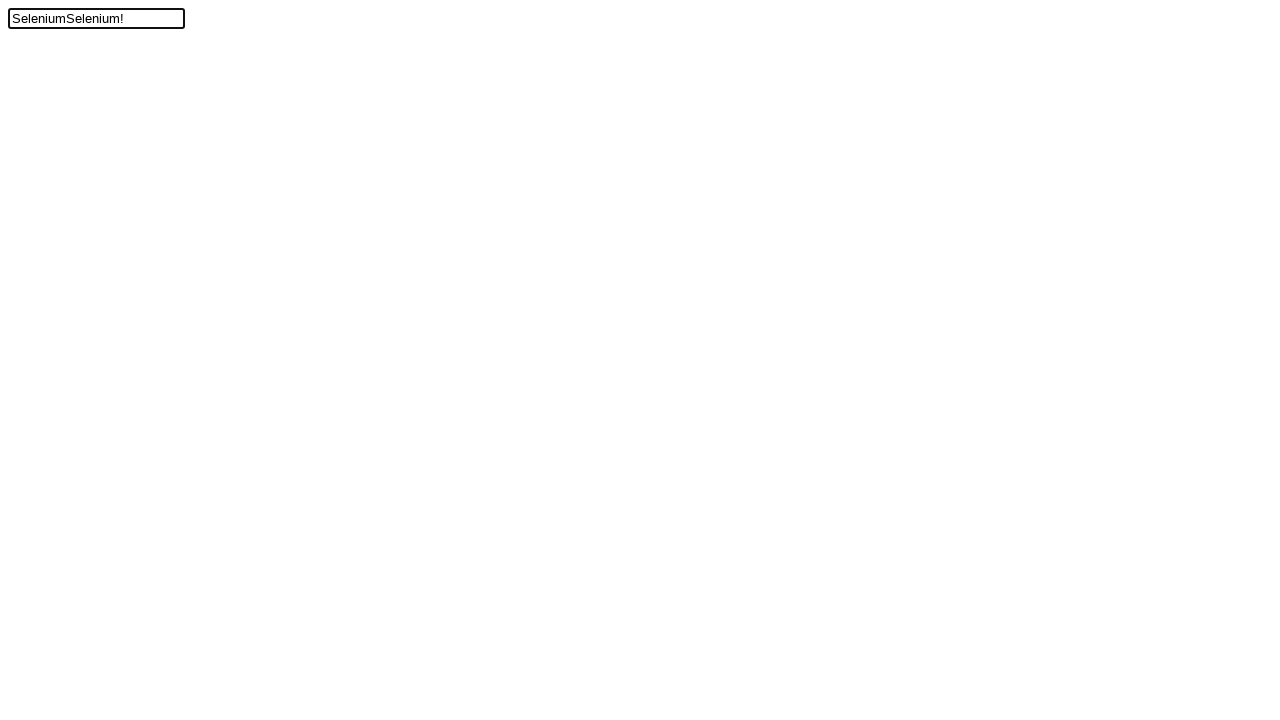

Released Control key
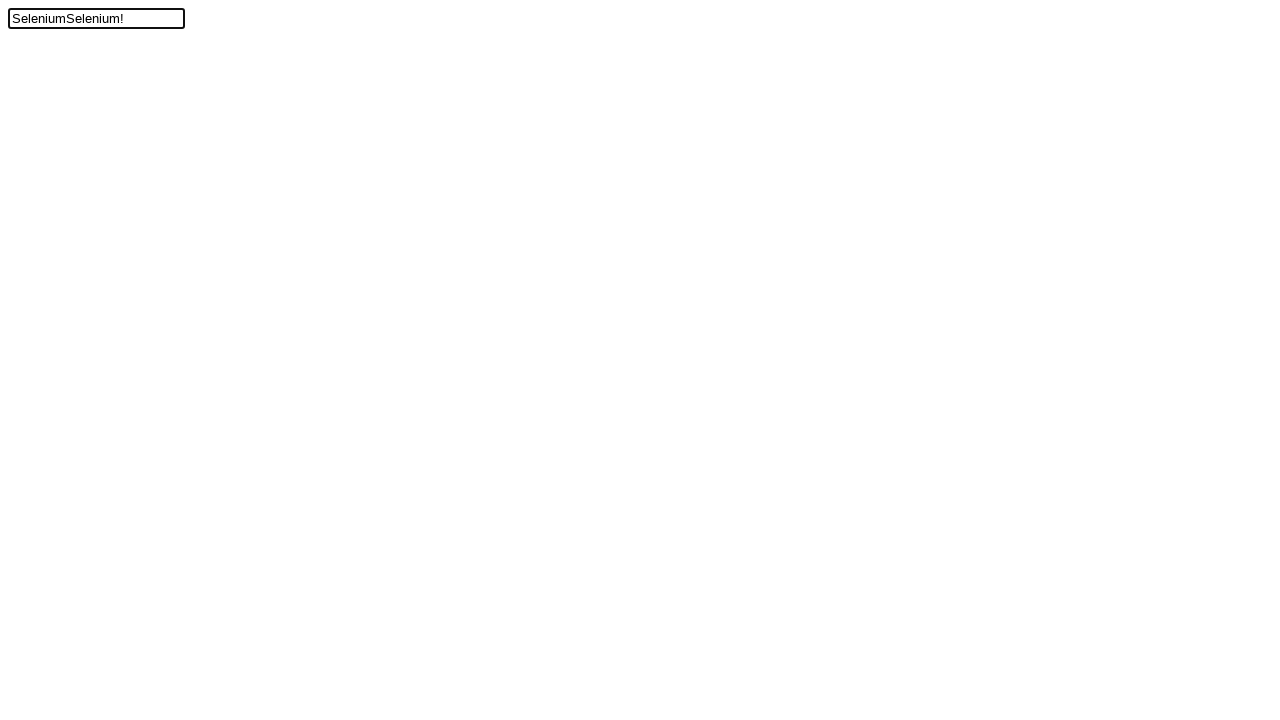

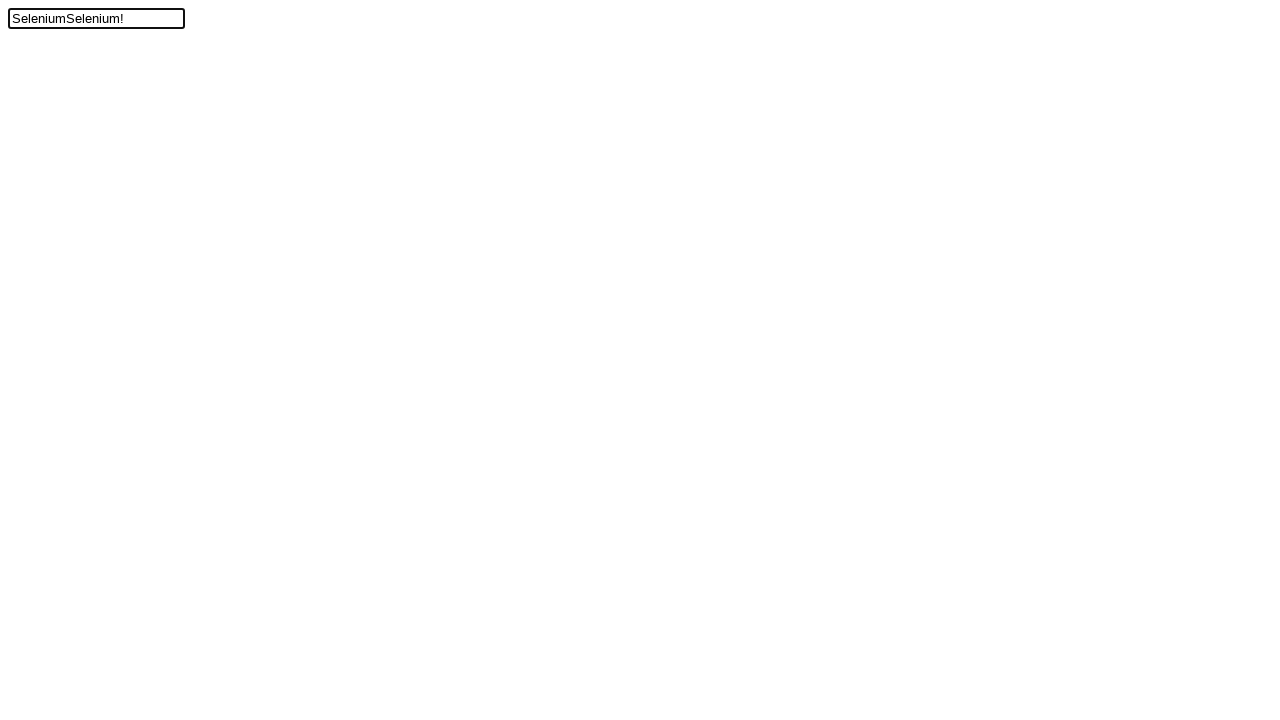